Navigates to Rediff homepage and verifies the page title

Starting URL: http://www.rediff.com

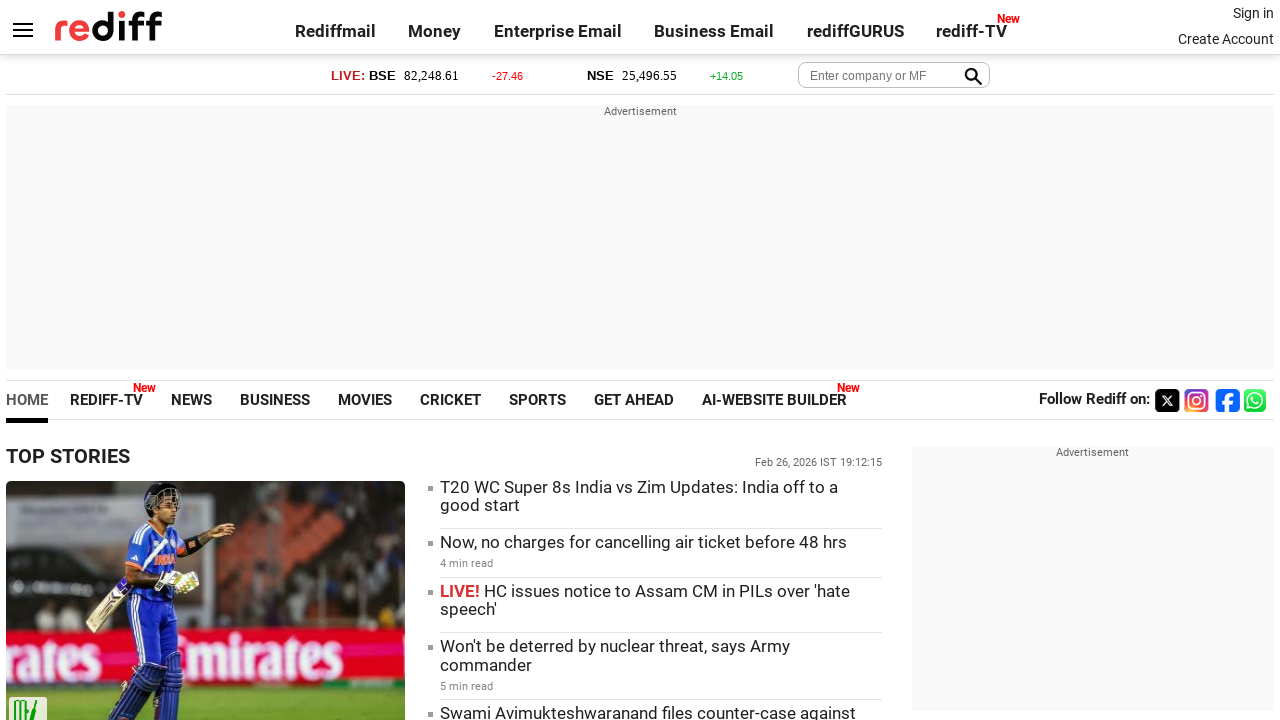

Navigated to Rediff homepage
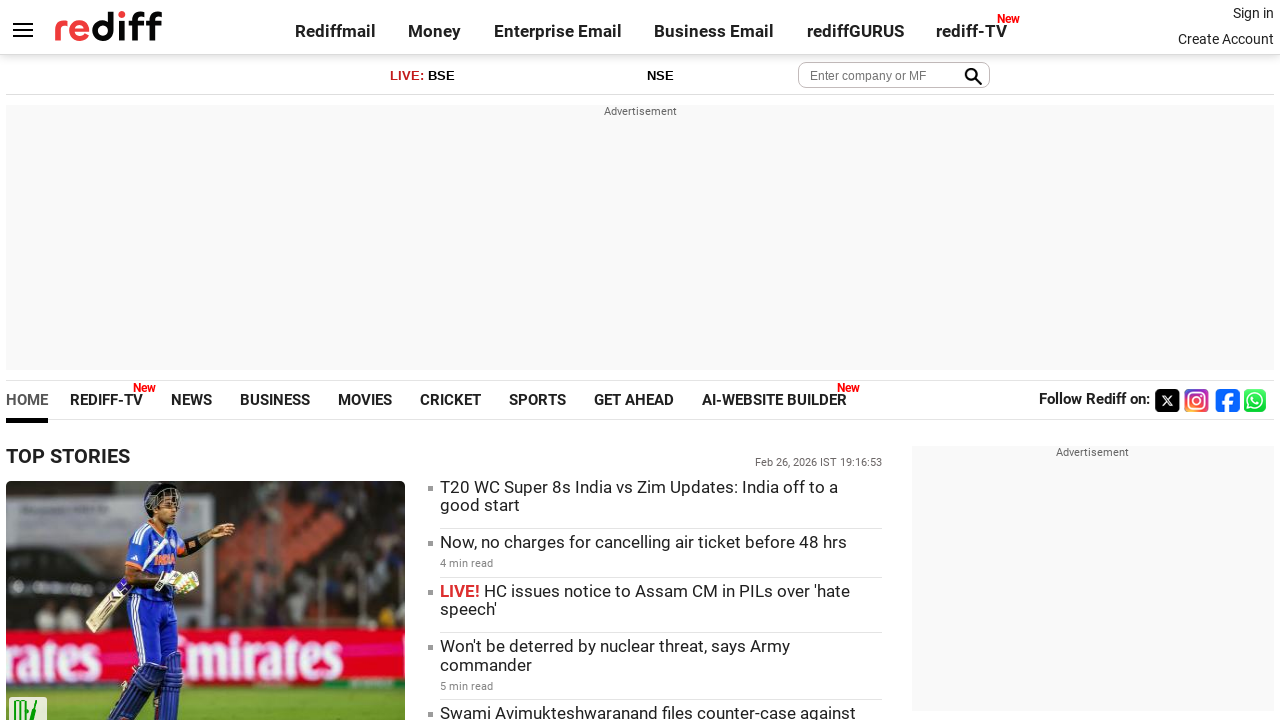

Waited for page to load with networkidle state
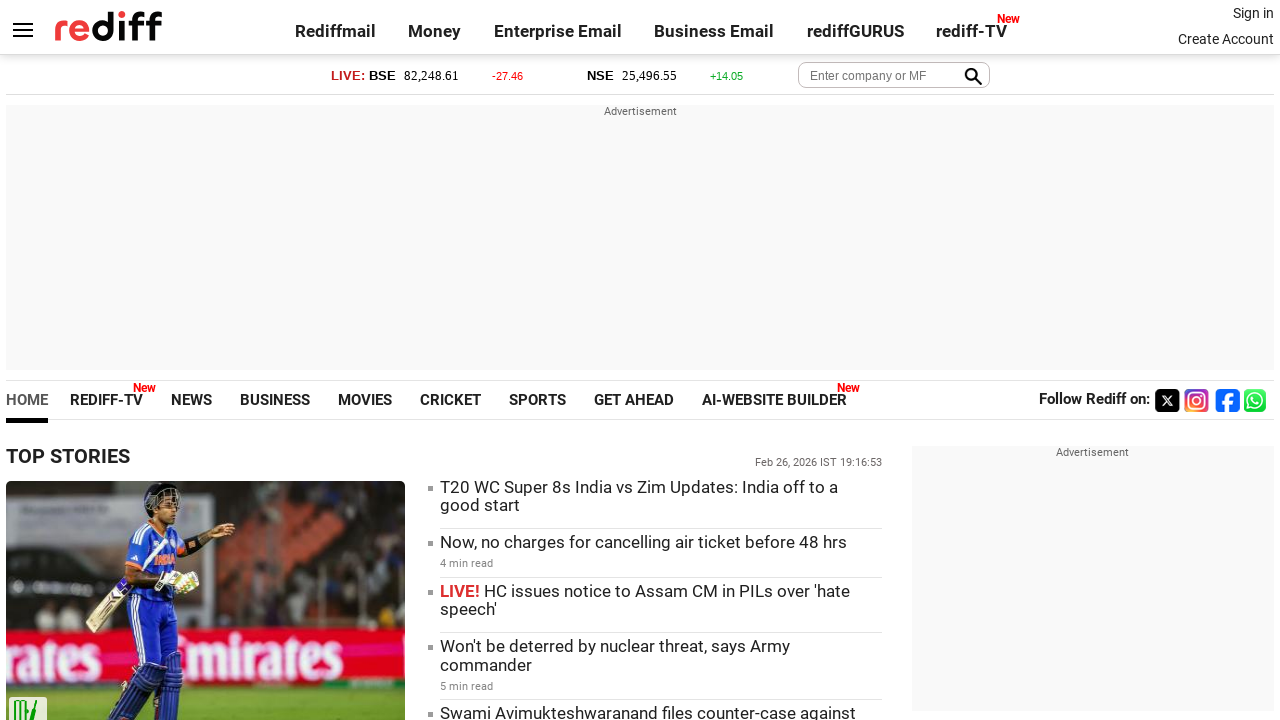

Verified page title contains 'Rediff'
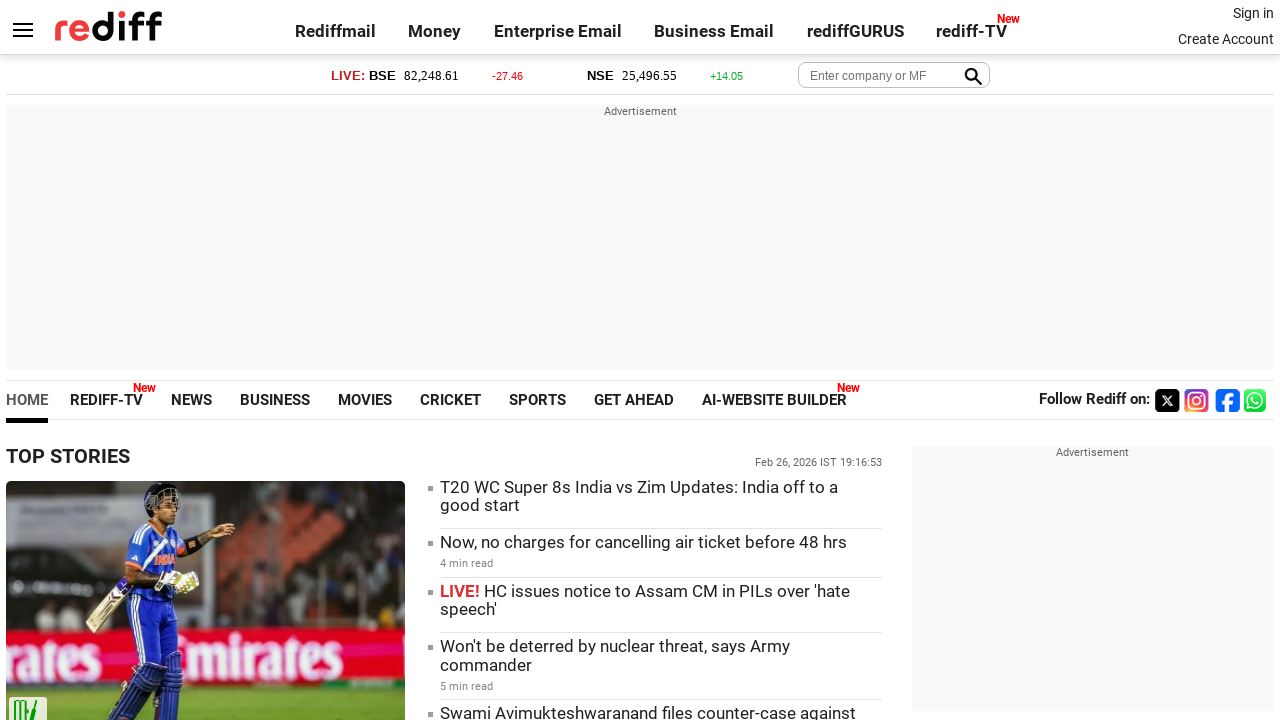

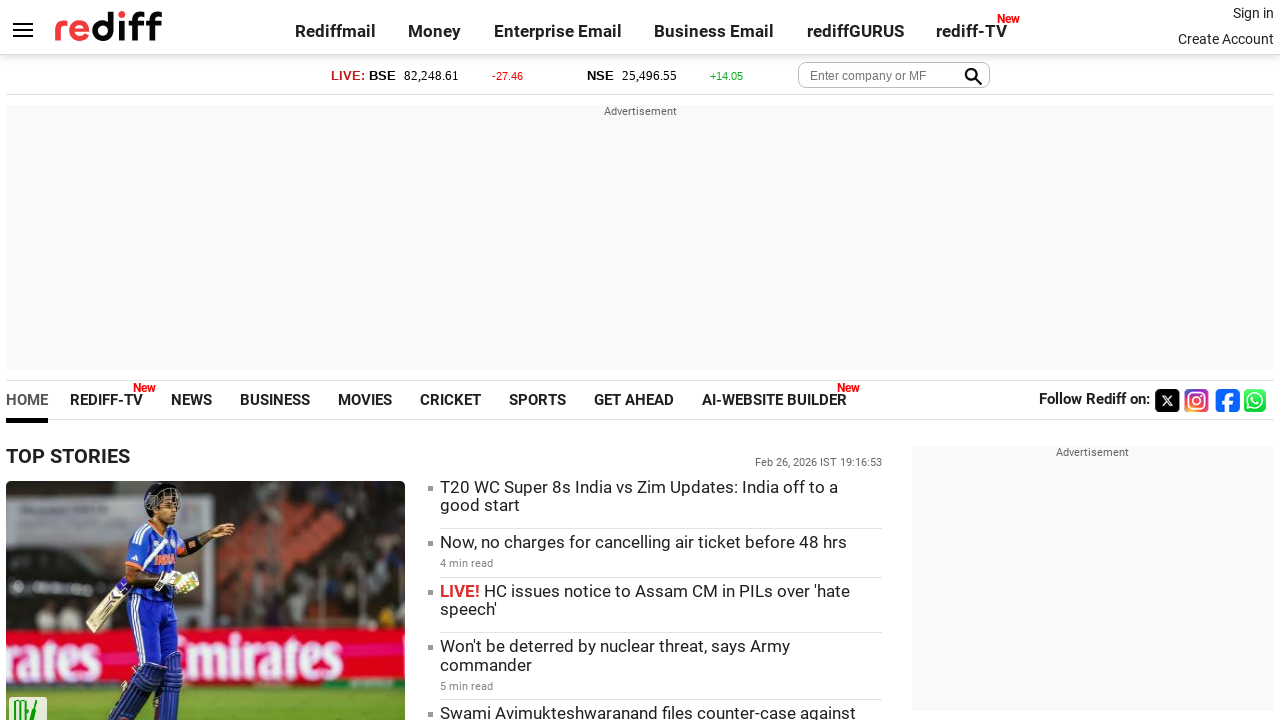